Tests loading the Douyu streaming directory page and verifies the page loads successfully by checking the title is accessible.

Starting URL: http://www.douyu.com/directory/all

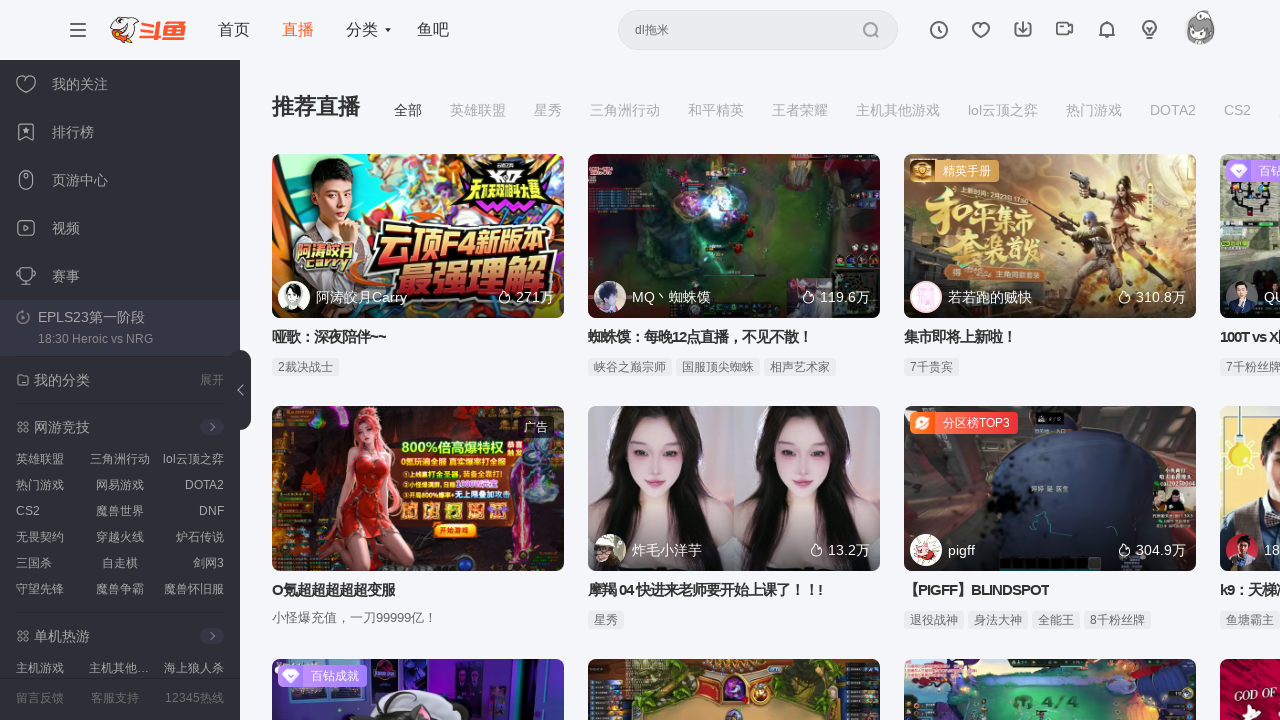

Navigated to Douyu streaming directory page
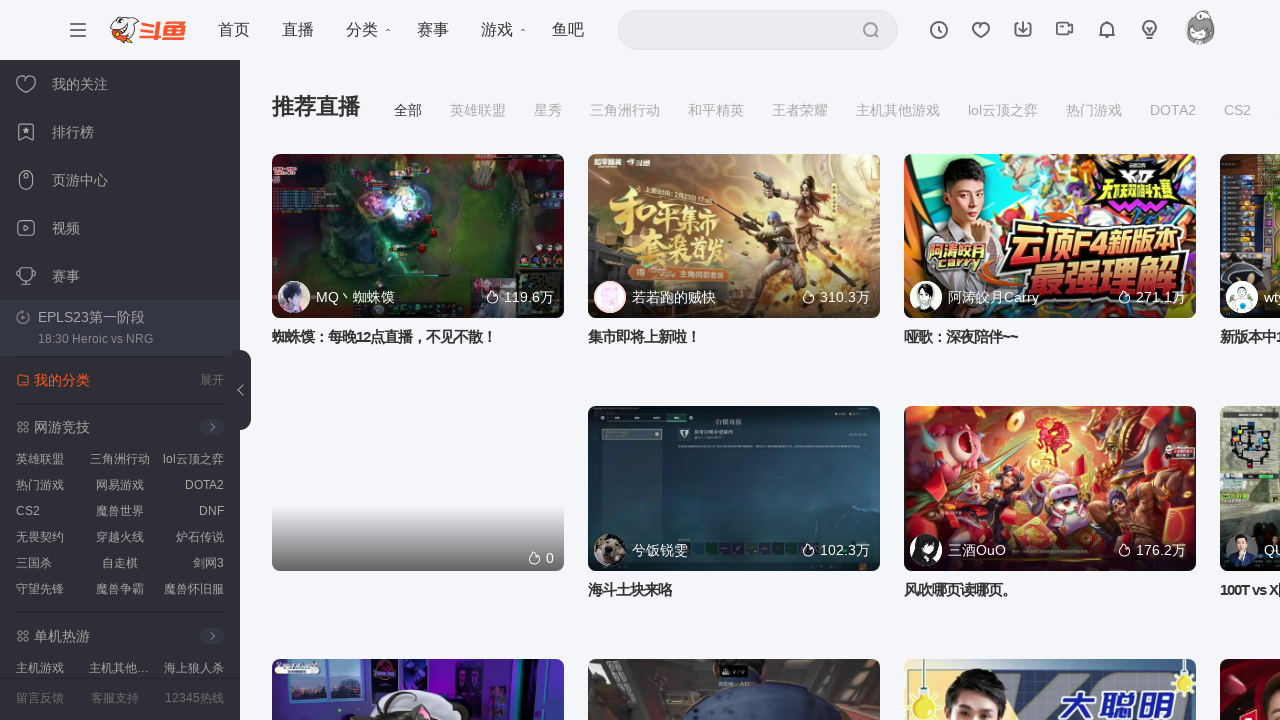

Page reached domcontentloaded state
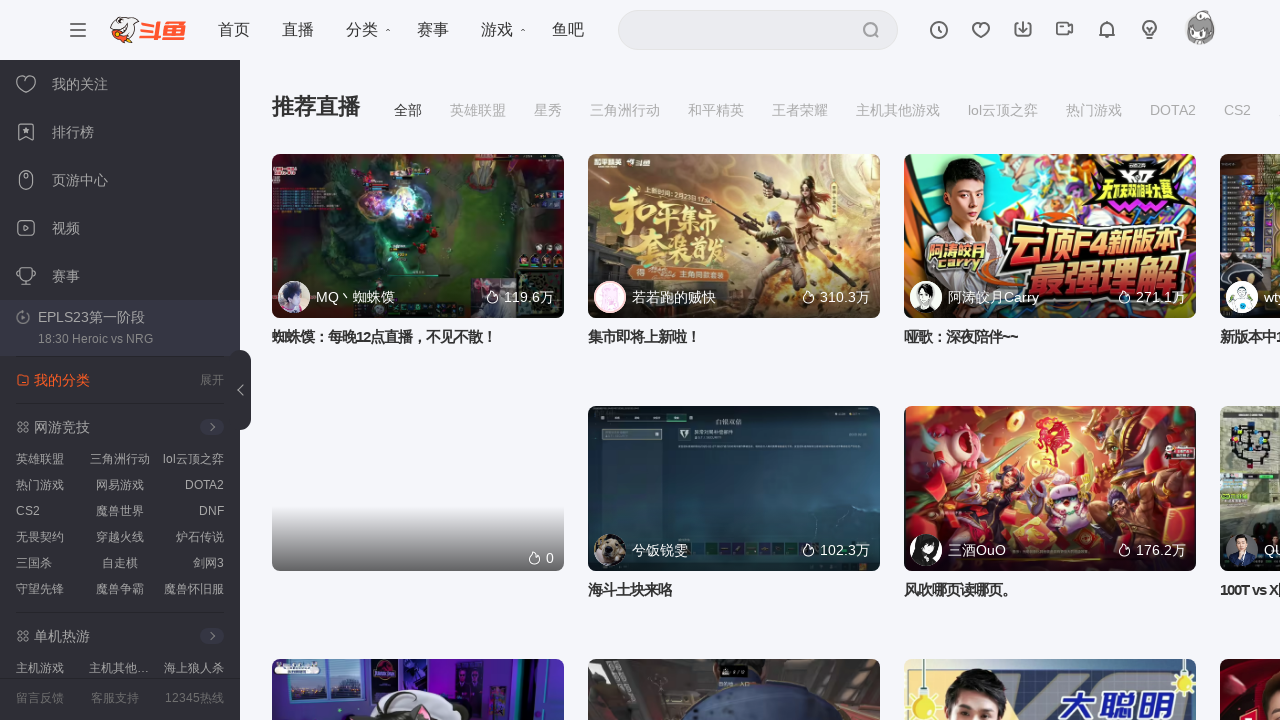

Verified page title is accessible
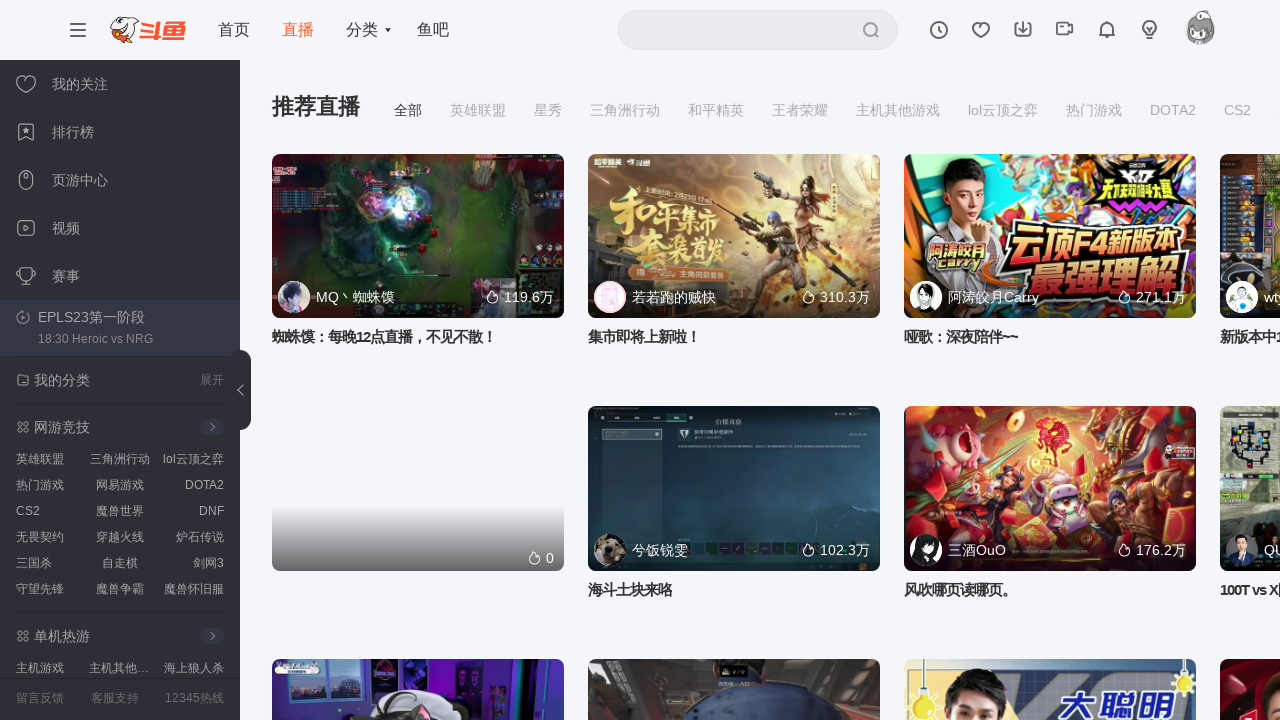

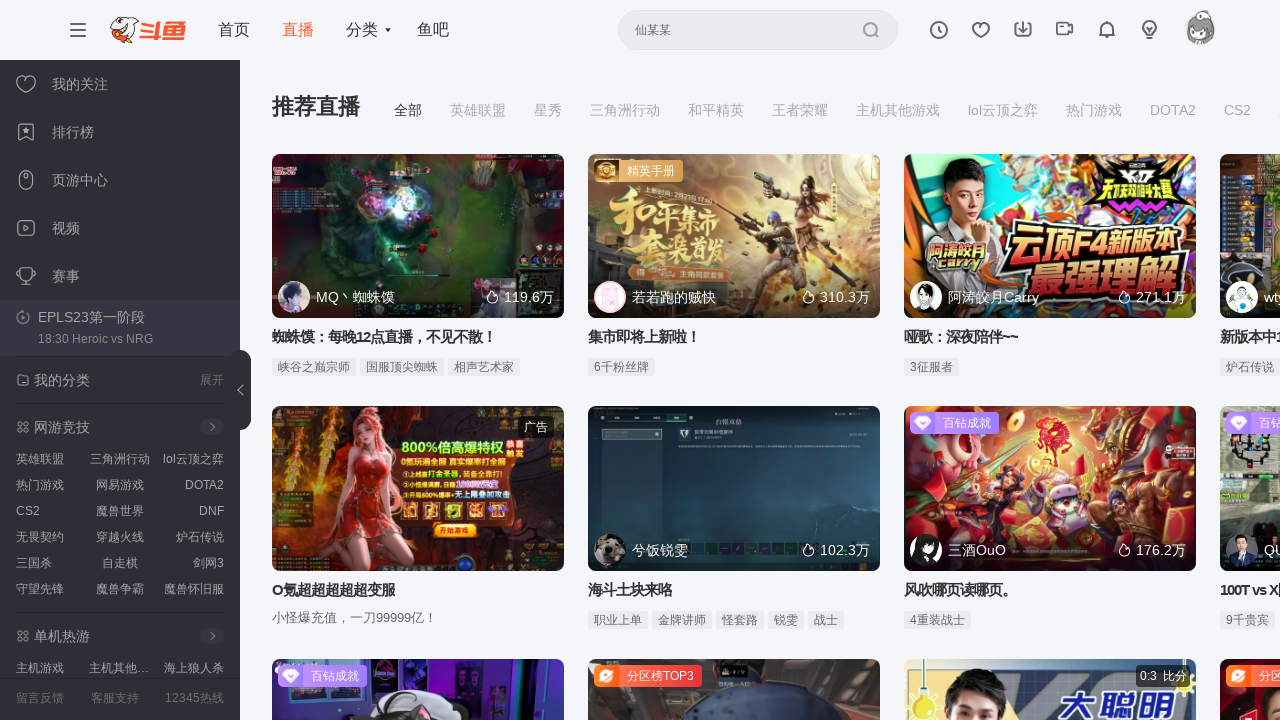